Verifies that the Video Tutorials icon is visible, clickable, and redirects to the YouTube channel

Starting URL: https://automationexercise.com/contact_us

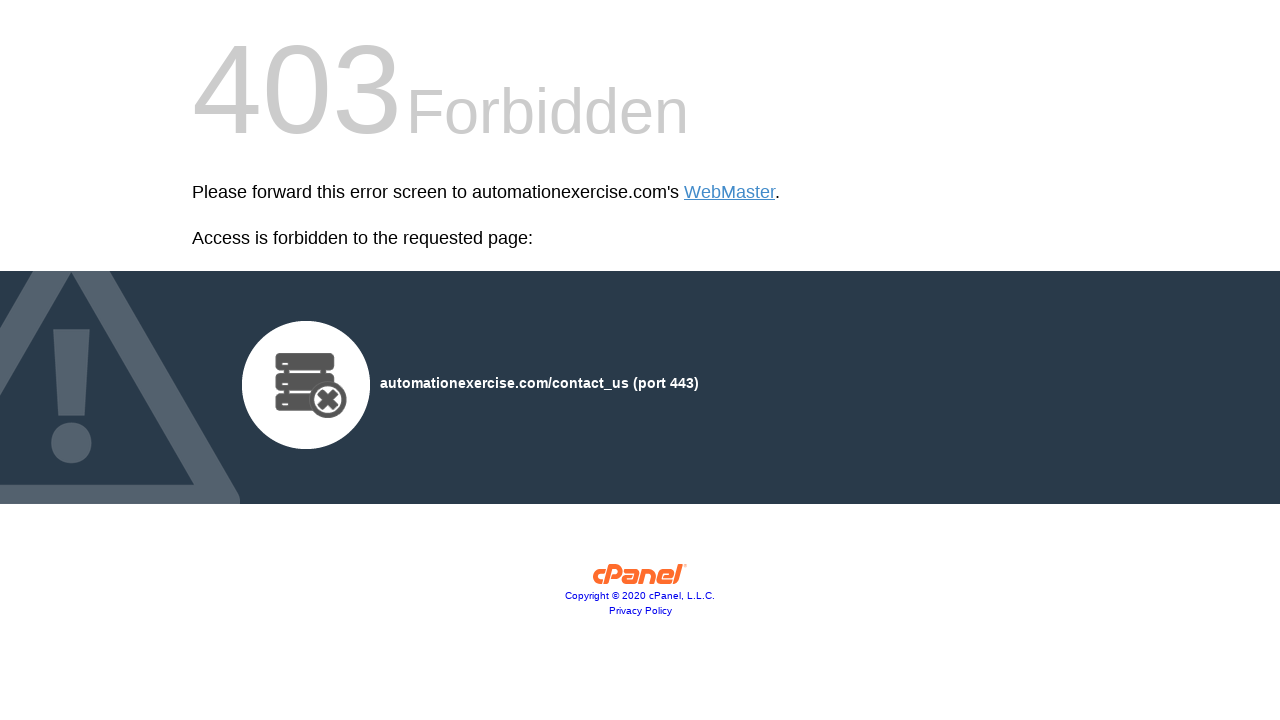

Navigated to contact us page
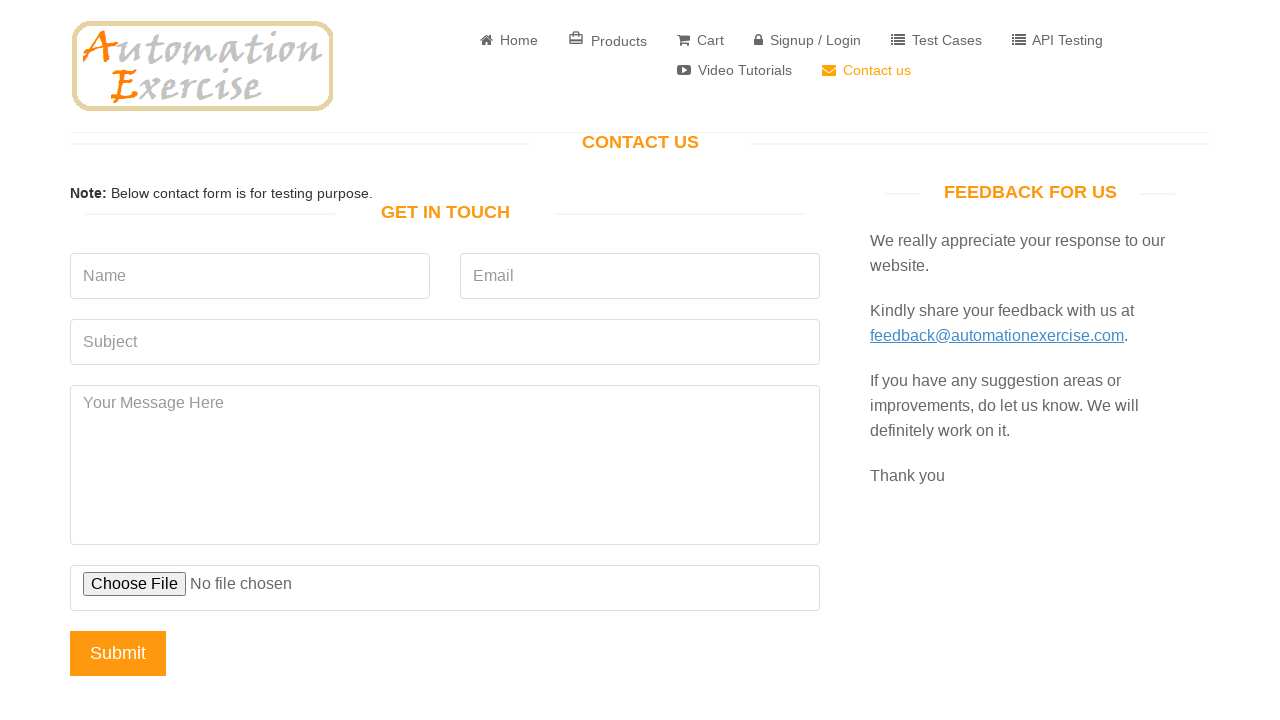

Located Video Tutorials icon element
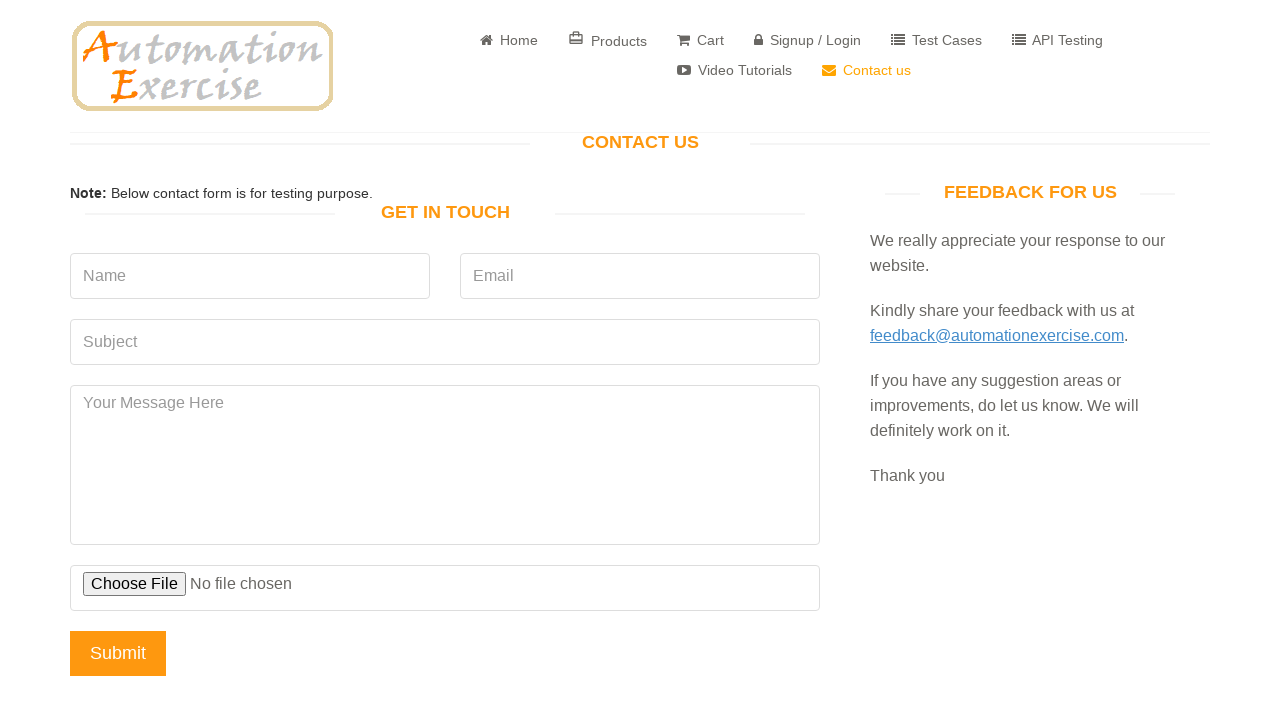

Video Tutorials icon is visible
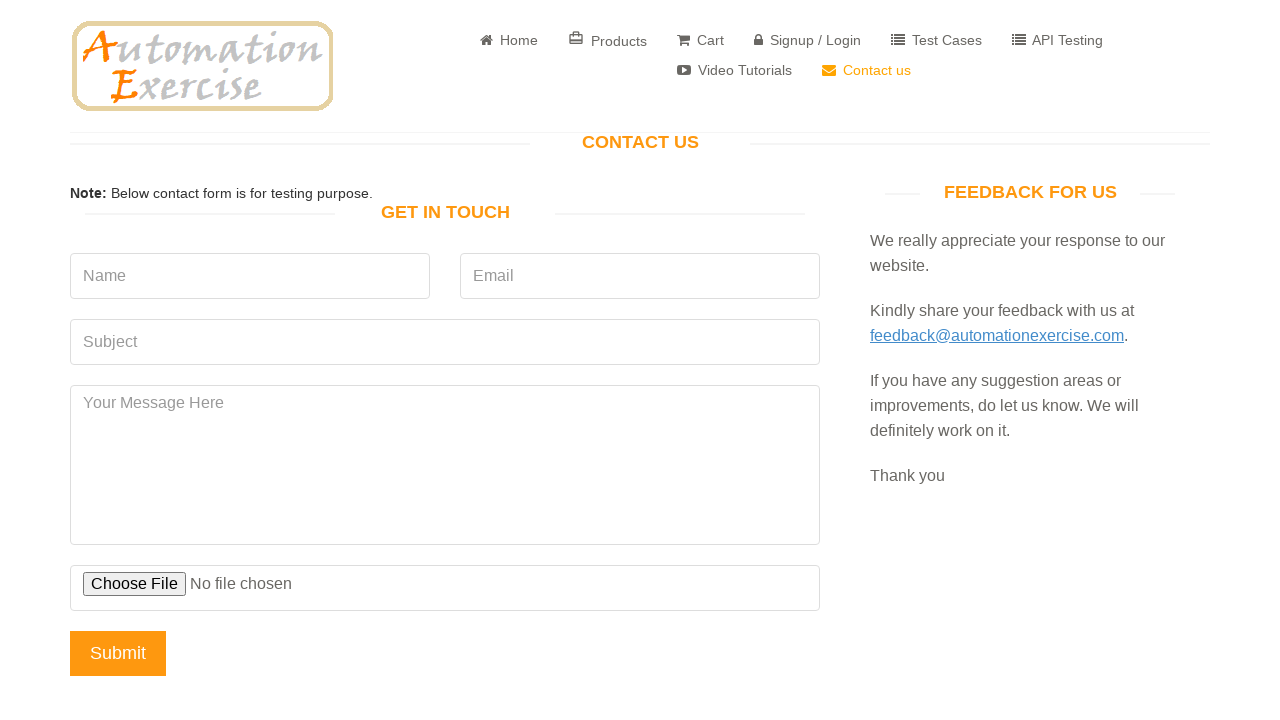

Verified Video Tutorials icon is visible
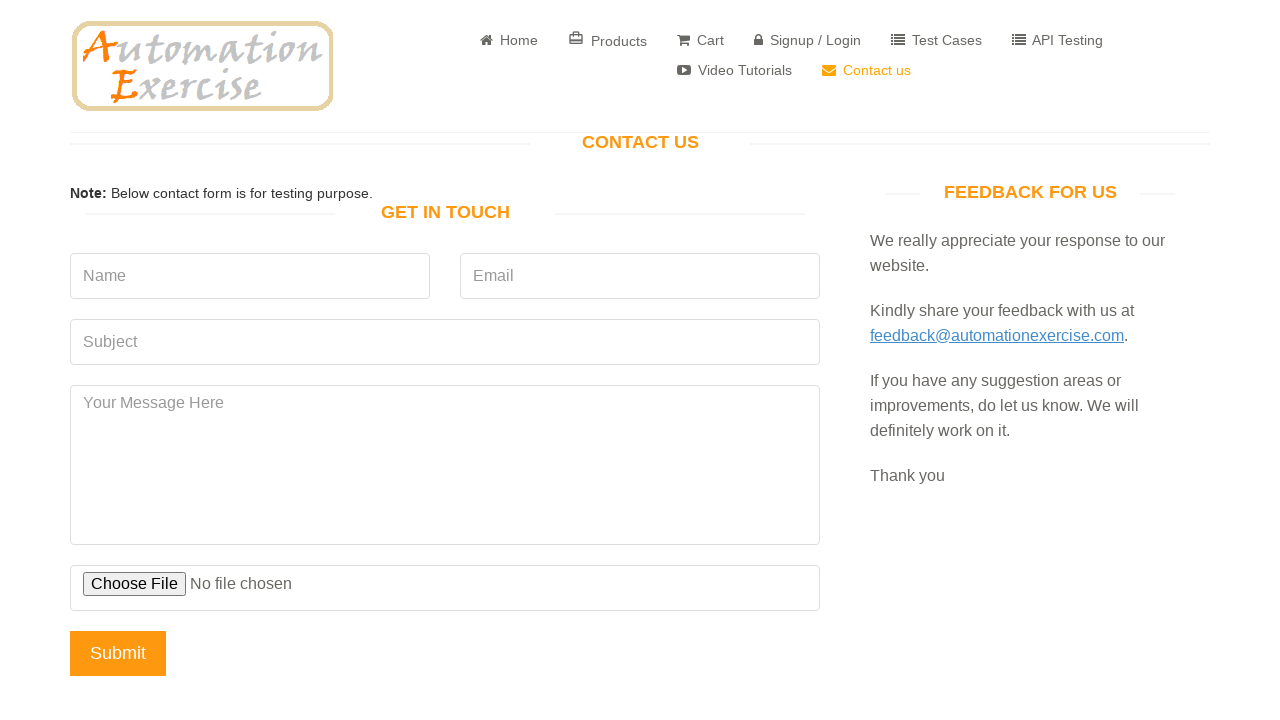

Clicked Video Tutorials icon at (734, 70) on a[href*='youtube.com/c/AutomationExercise']
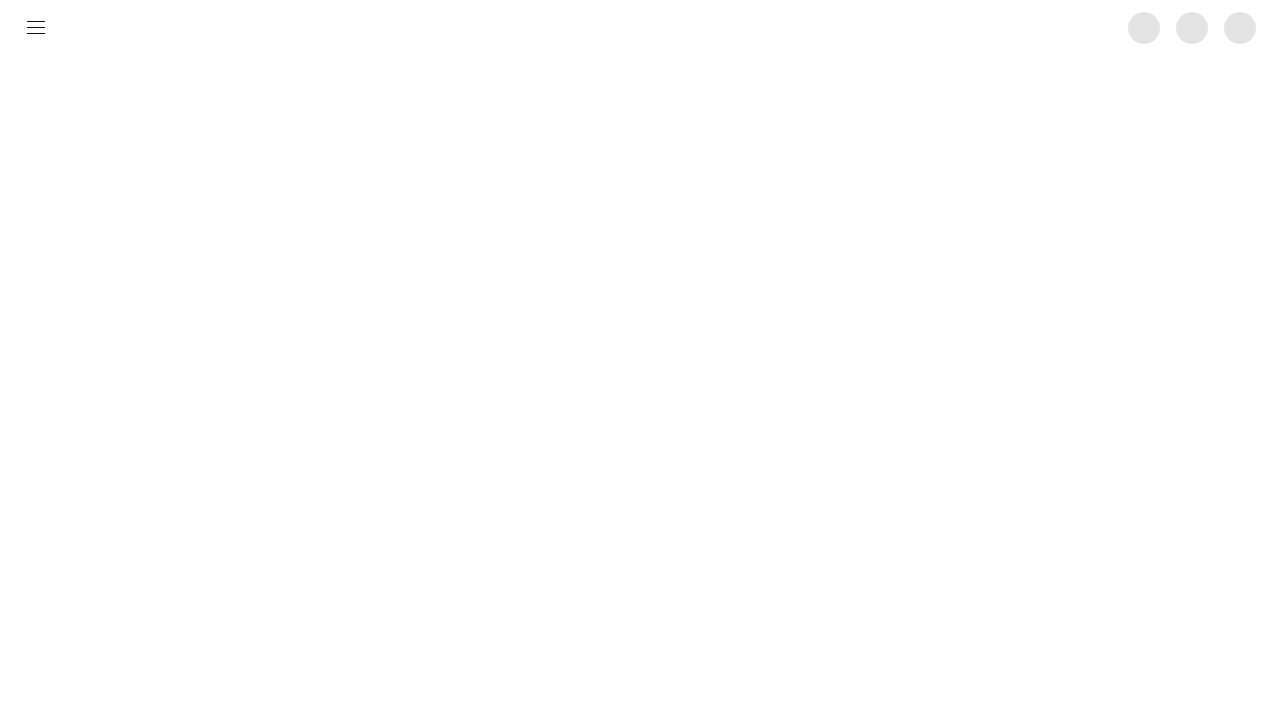

Waited for page to process click action
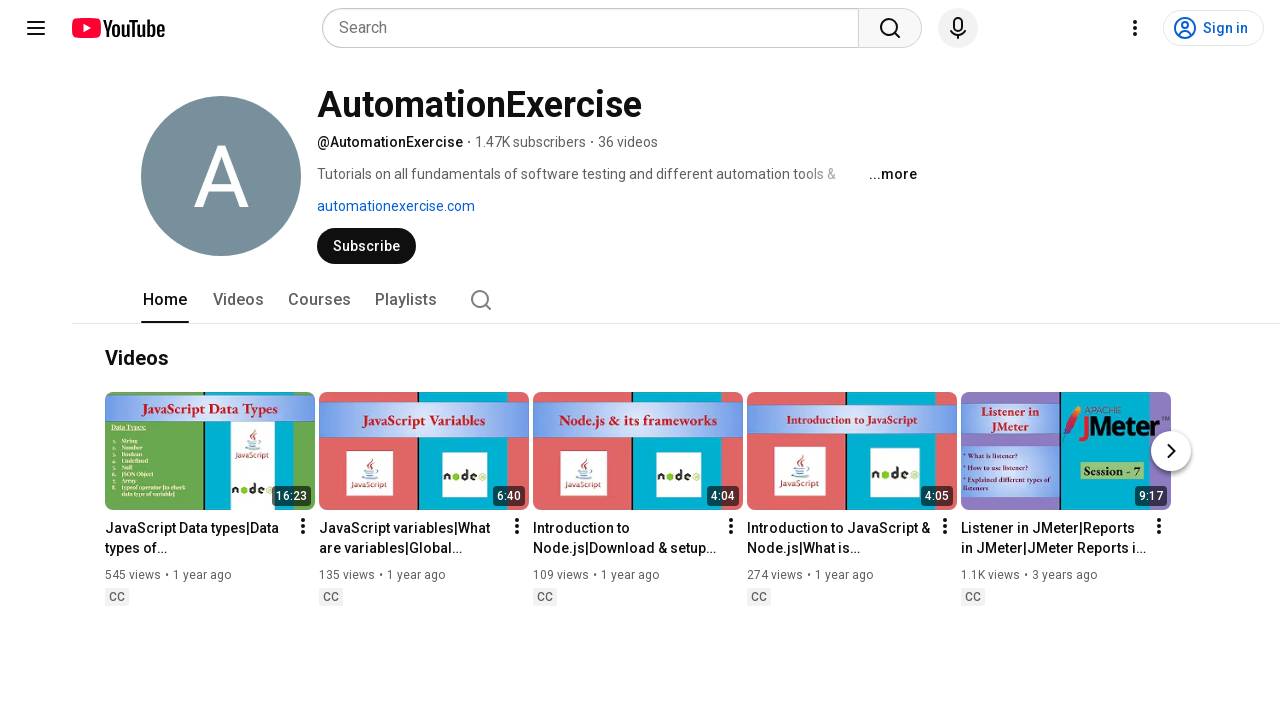

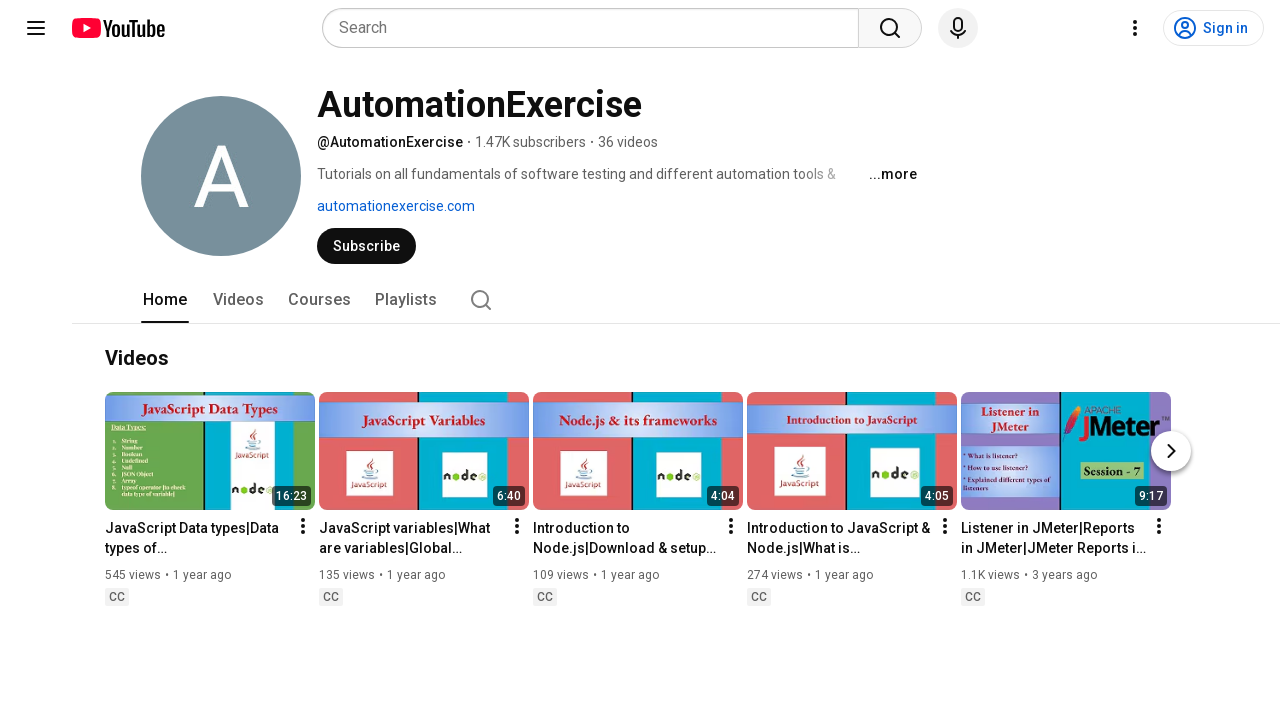